Submits a contact form by selecting a subject from dropdown, entering email and message, then verifying success message

Starting URL: https://shop.one-shore.com/index.php?controller=contact

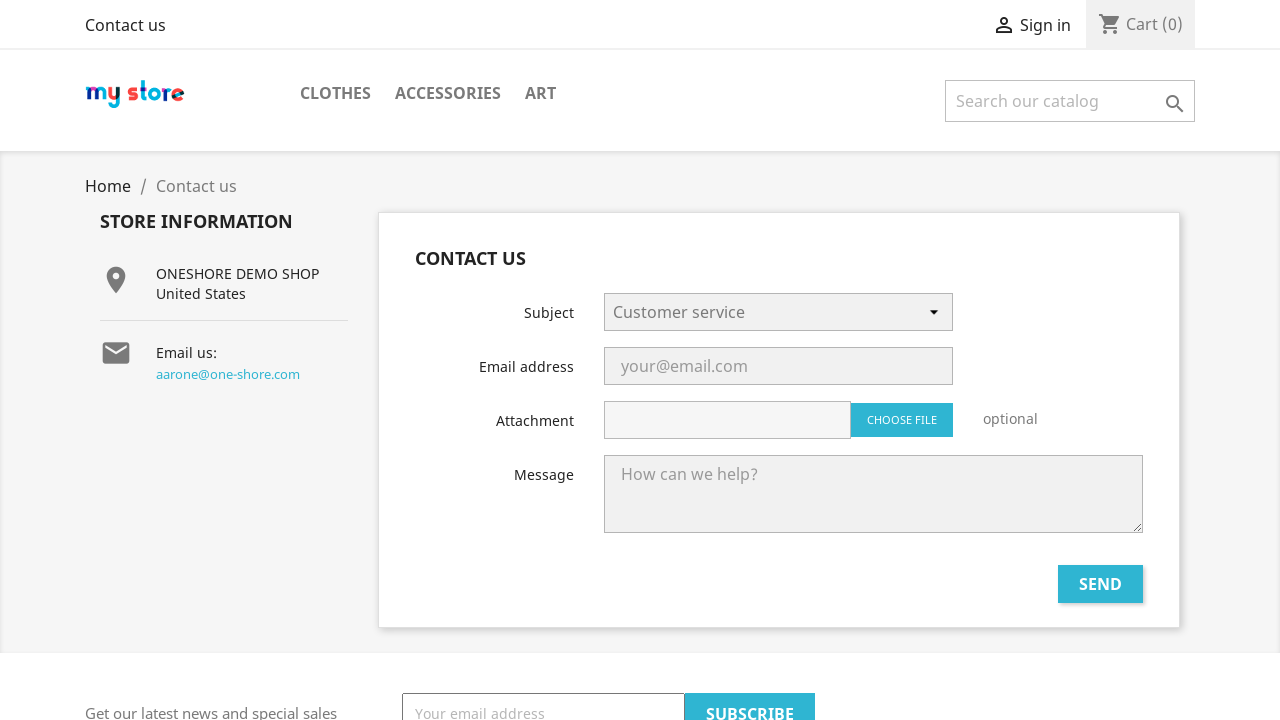

Selected 'Webmaster' from subject dropdown on xpath=//*[@class="contact-form"]//select
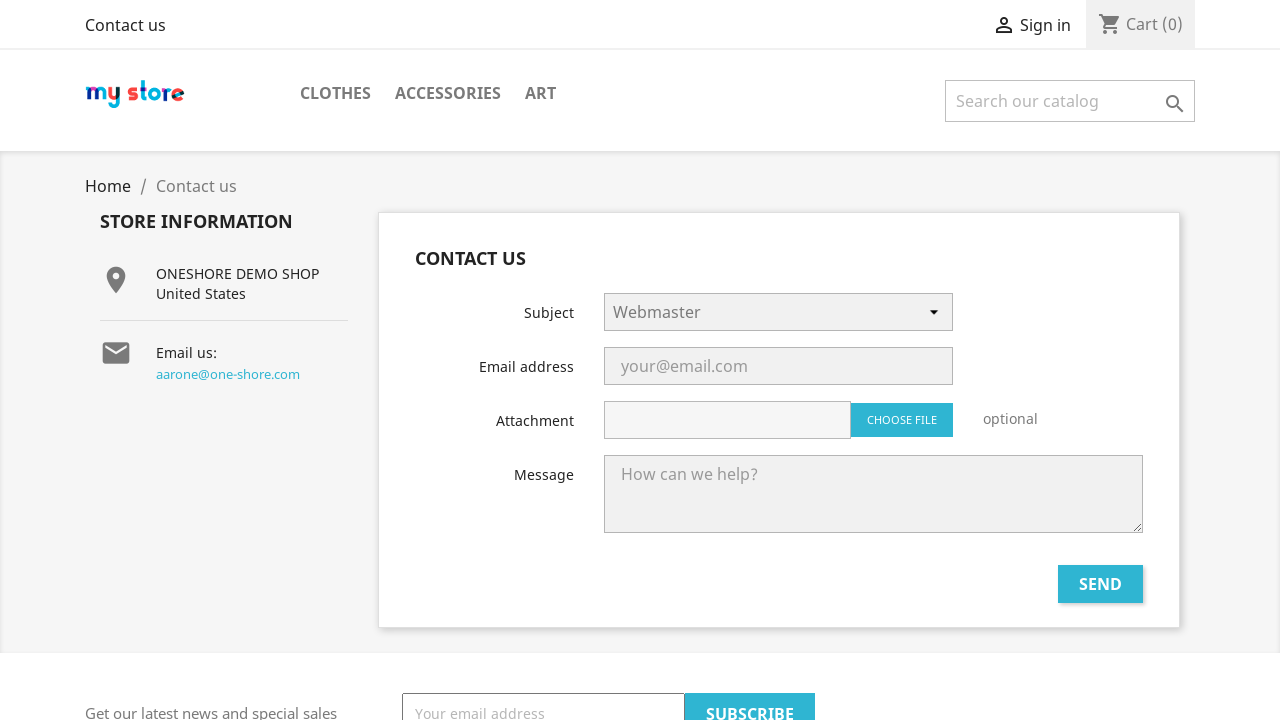

Entered email address 'test.user@example.com' on form > section > div:nth-child(3) > div > input
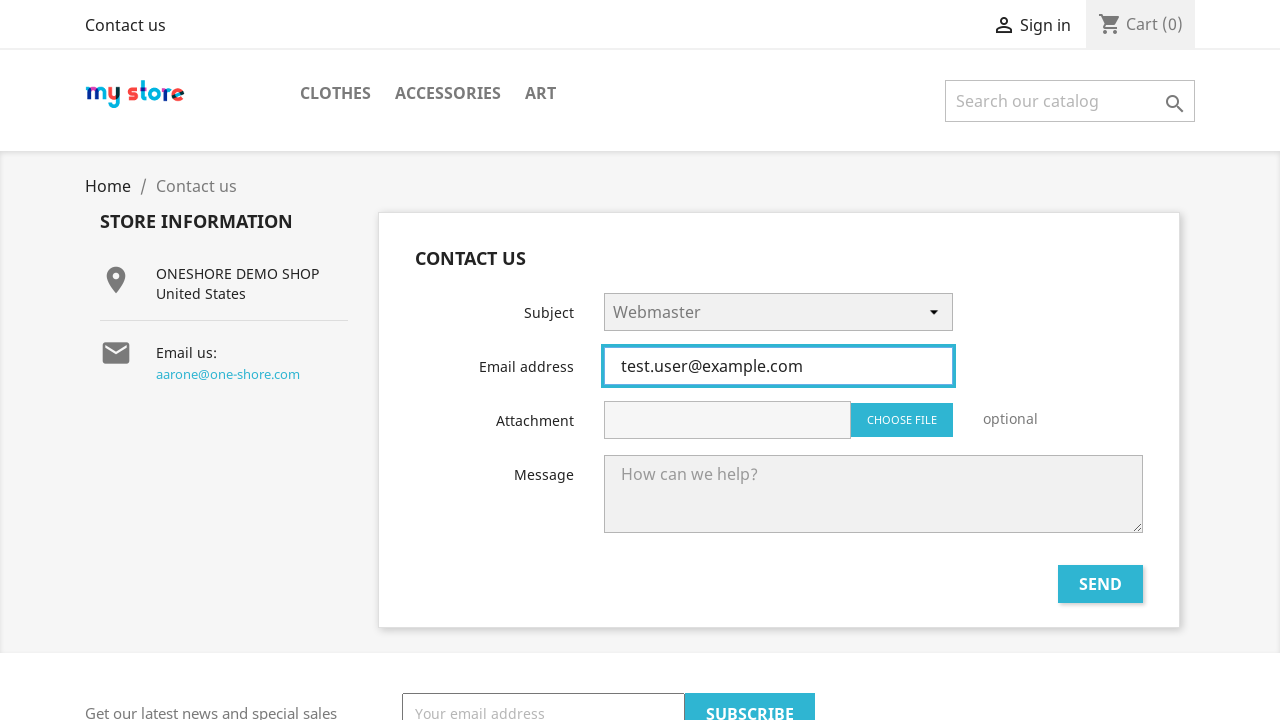

Entered test message in message field on //*[@id="content"]/section/form/section/div[5]/div/textarea
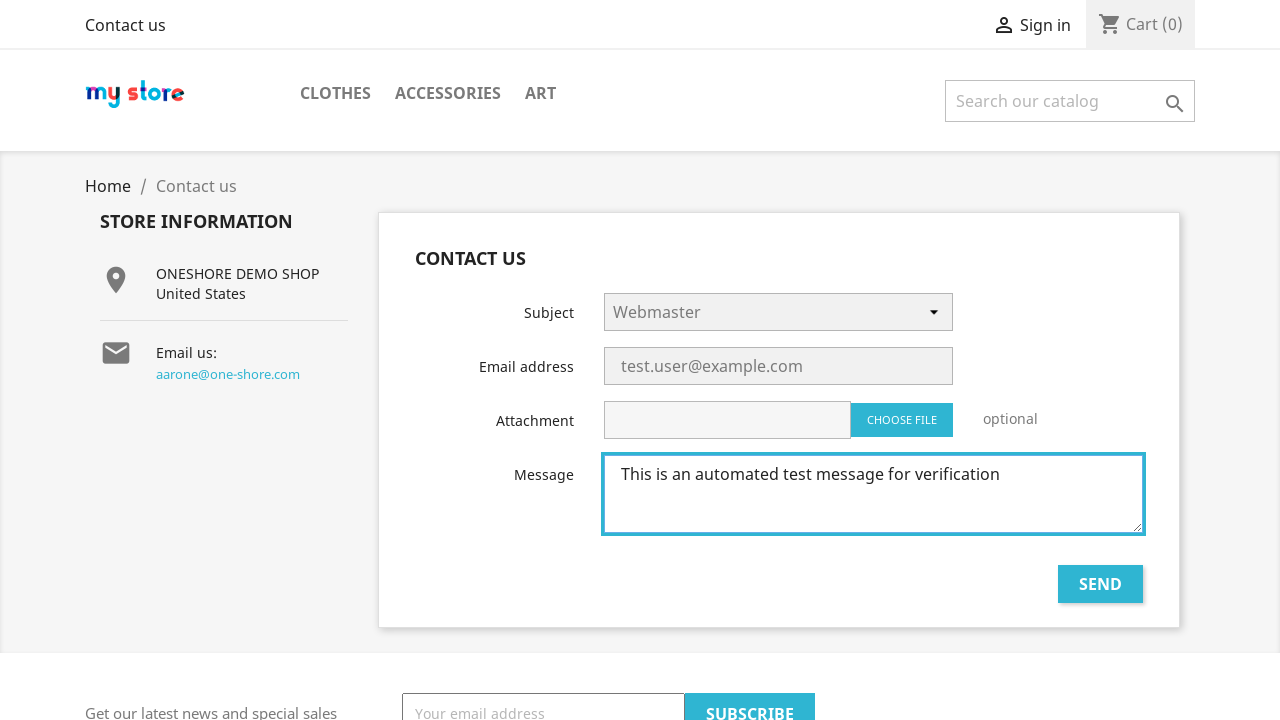

Submitted form by pressing Enter on submit button on //*[@id="content"]/section/form/footer/input[3]
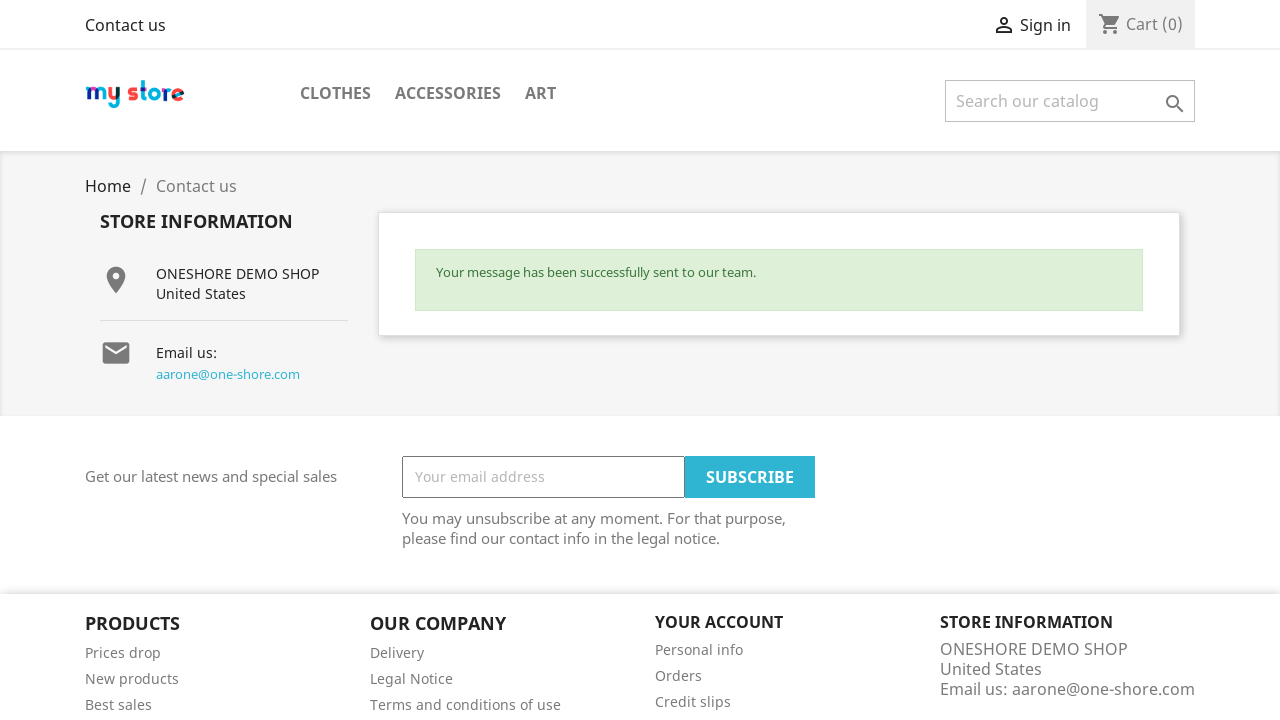

Located success message element
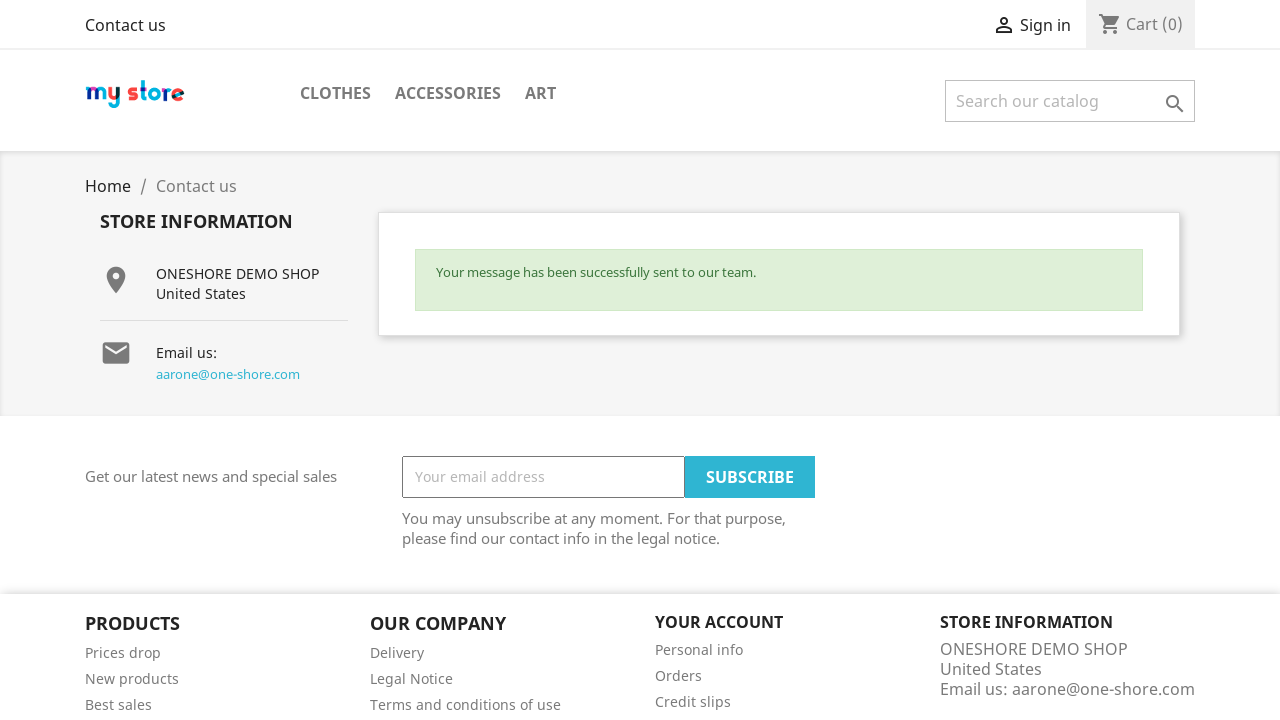

Success message displayed and verified
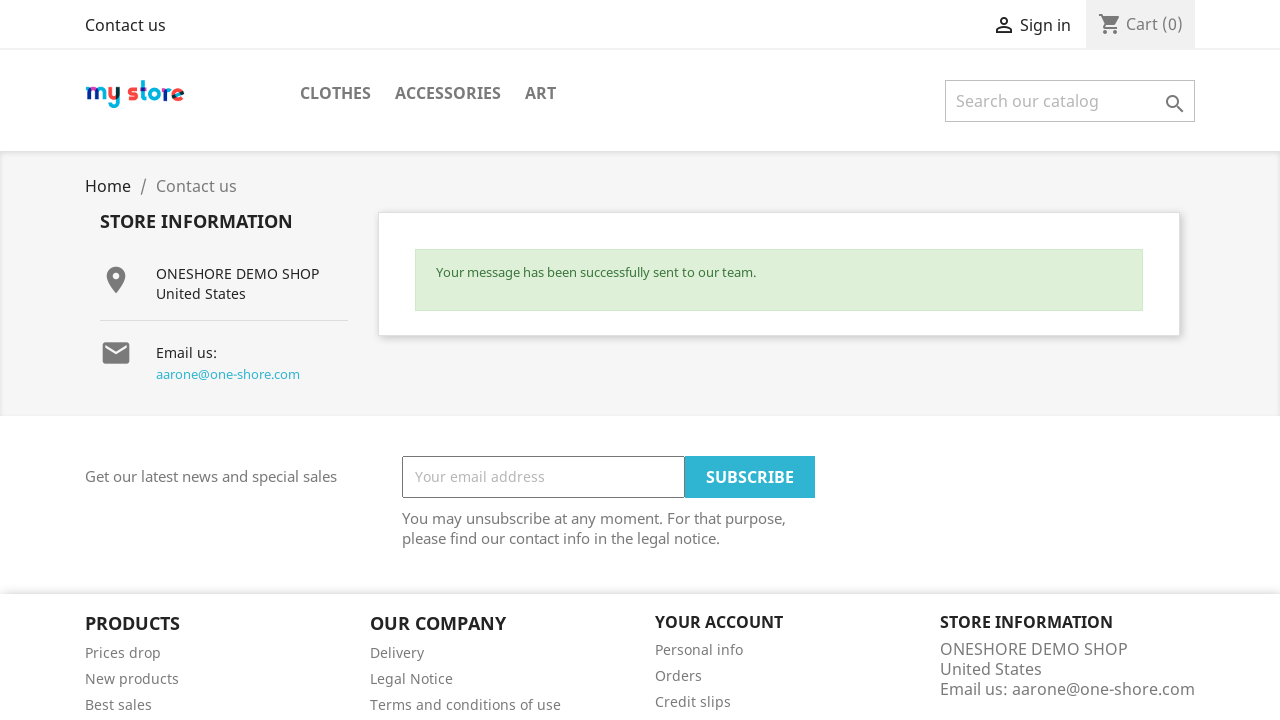

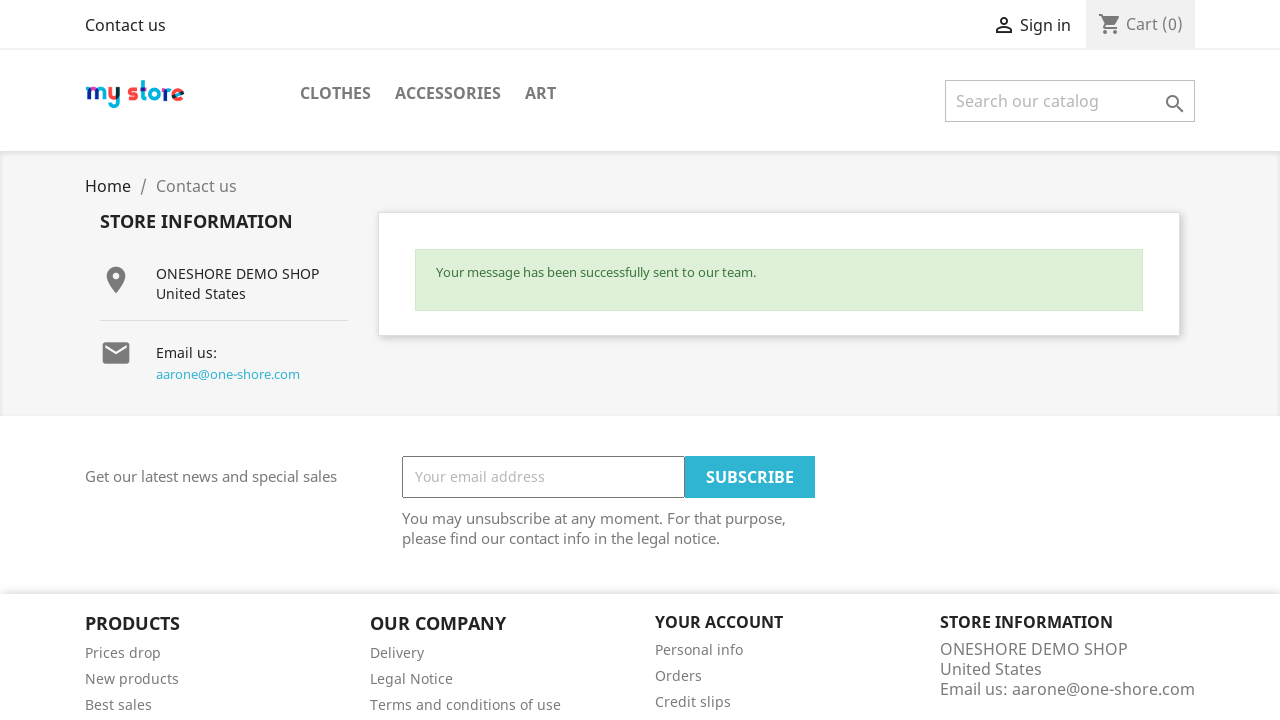